Searches for "BookShelves" on the IKEA website using the search bar

Starting URL: https://www.ikea.com/in/en/

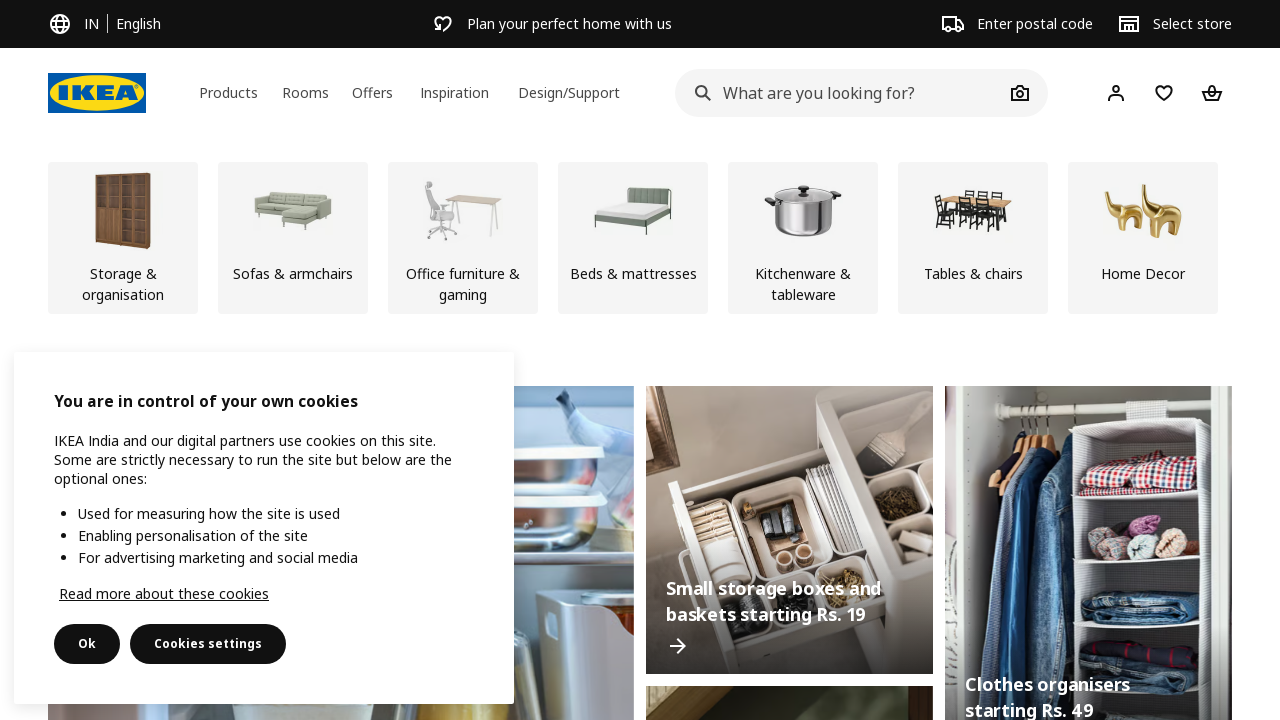

Clicked on the search bar at (840, 93) on #ikea-search-input
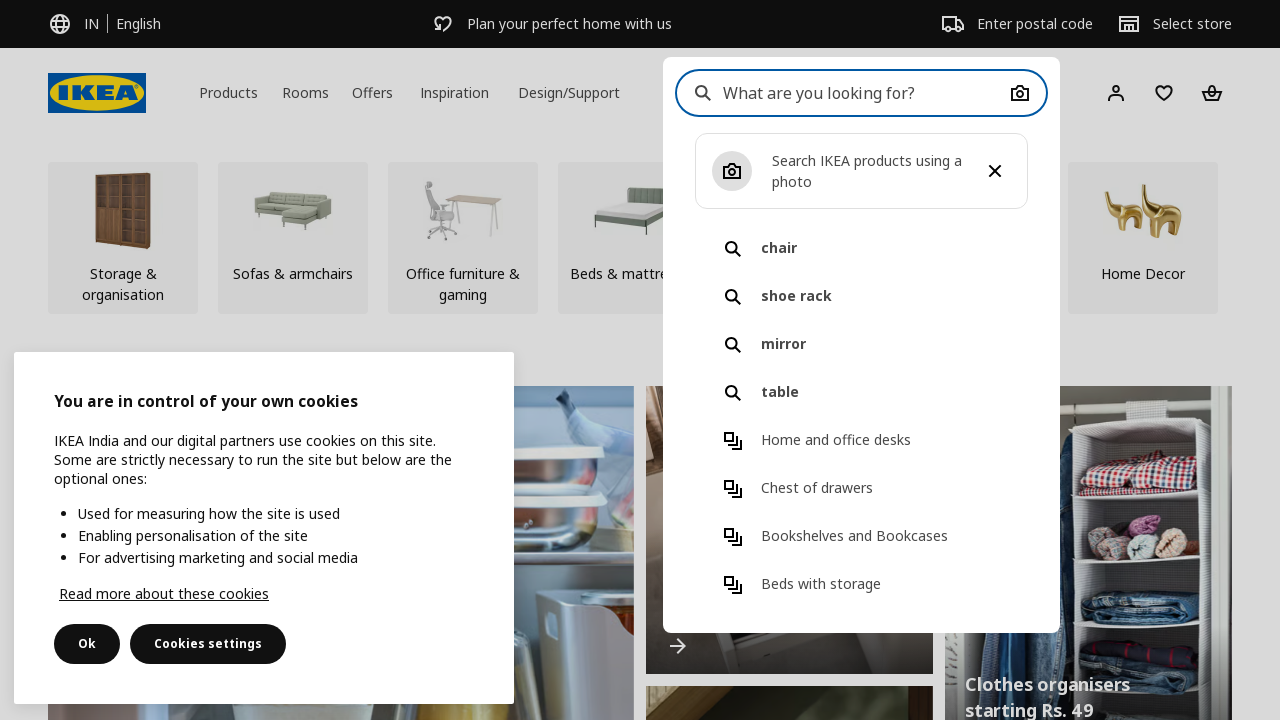

Filled search bar with 'BookShelves' on #ikea-search-input
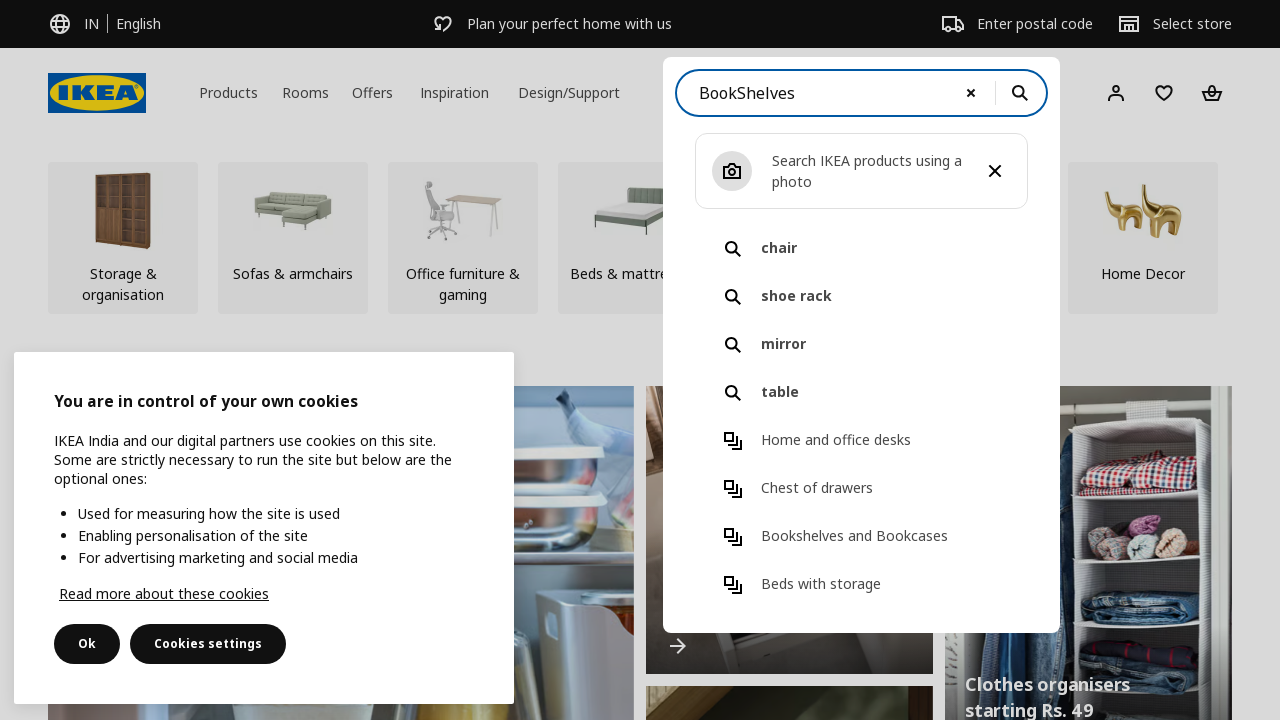

Pressed Enter to search for BookShelves
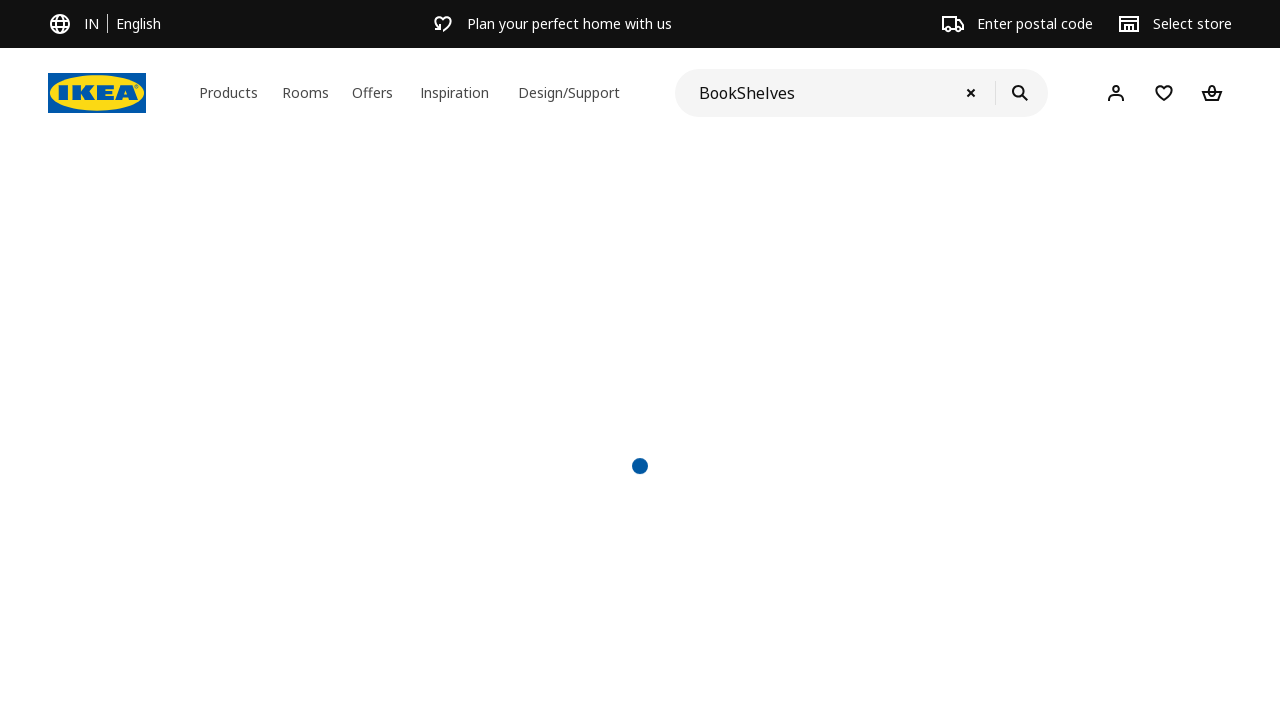

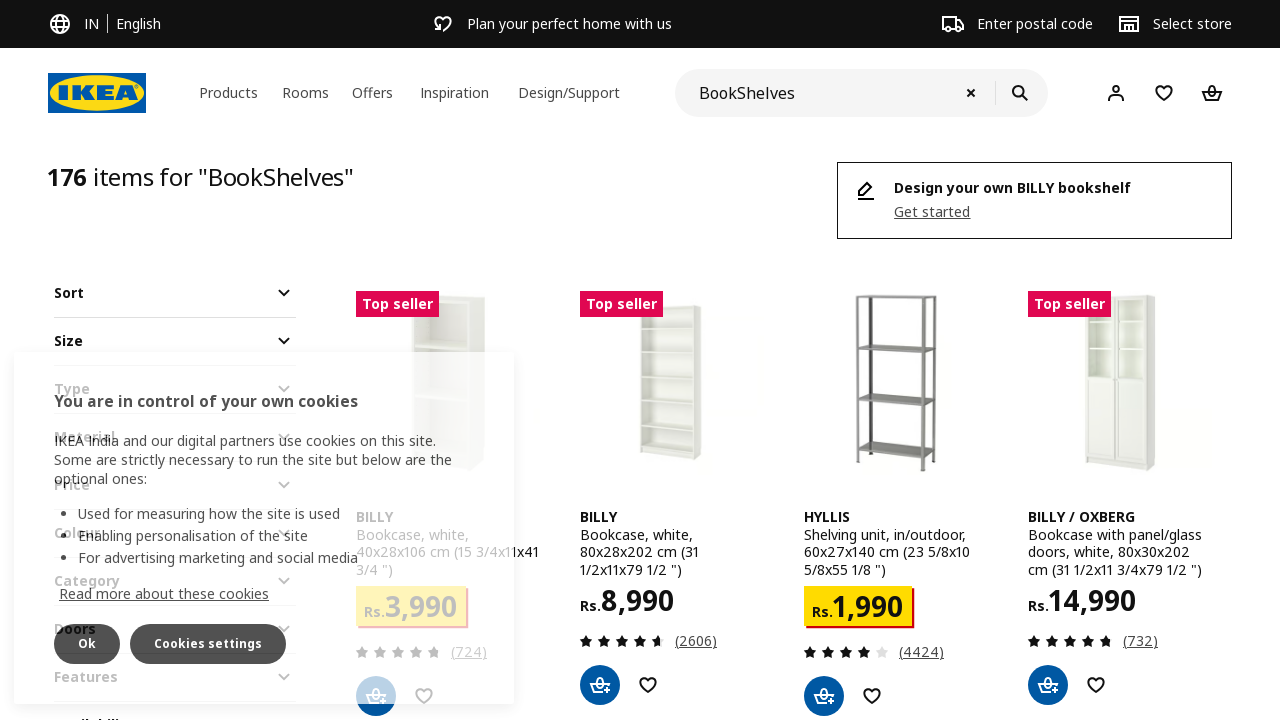